Tests clicking a button on the DemoQA buttons page and verifies that the dynamic click message appears

Starting URL: https://demoqa.com/buttons

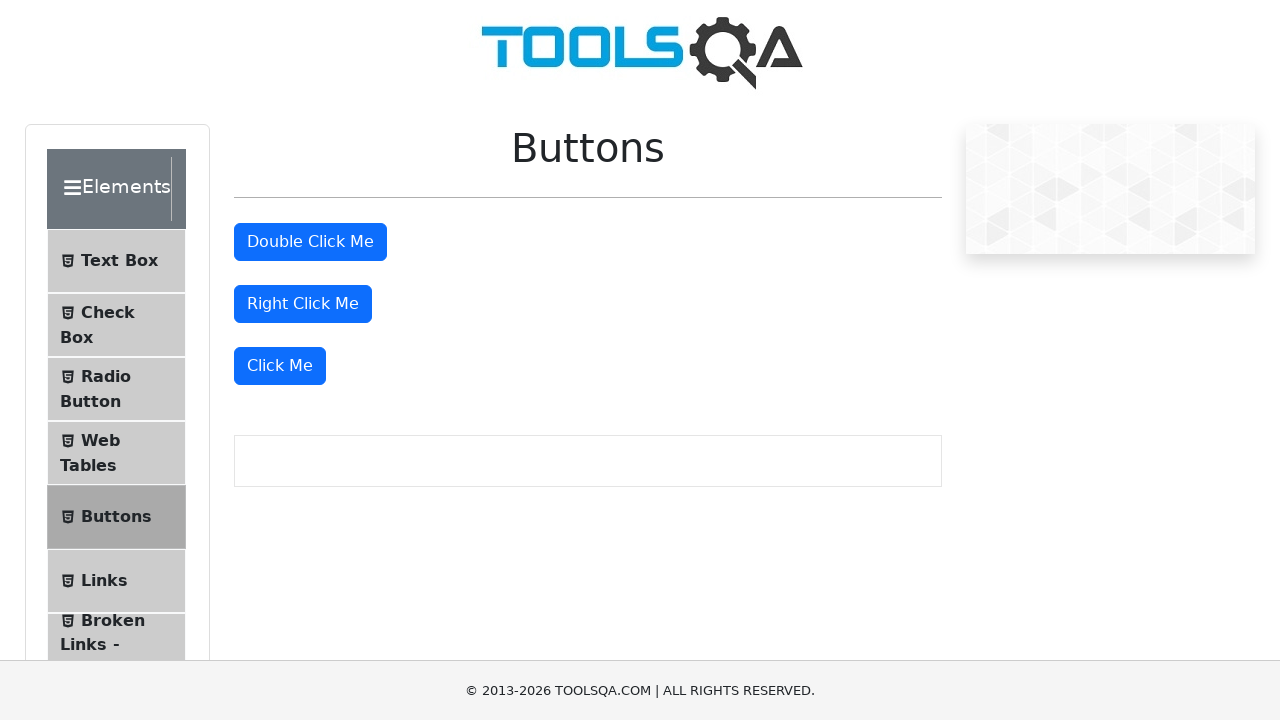

Navigated to DemoQA buttons page
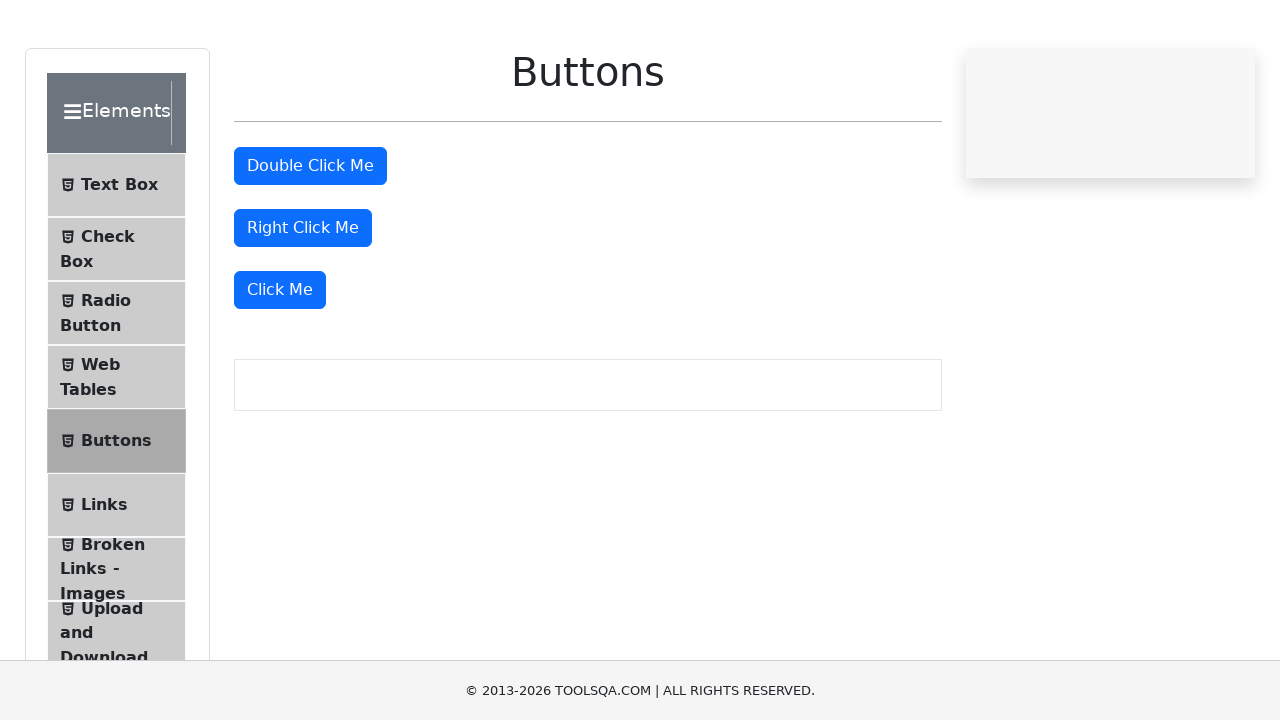

Clicked the 'Click Me' button at (280, 366) on xpath=//button[text()='Click Me']
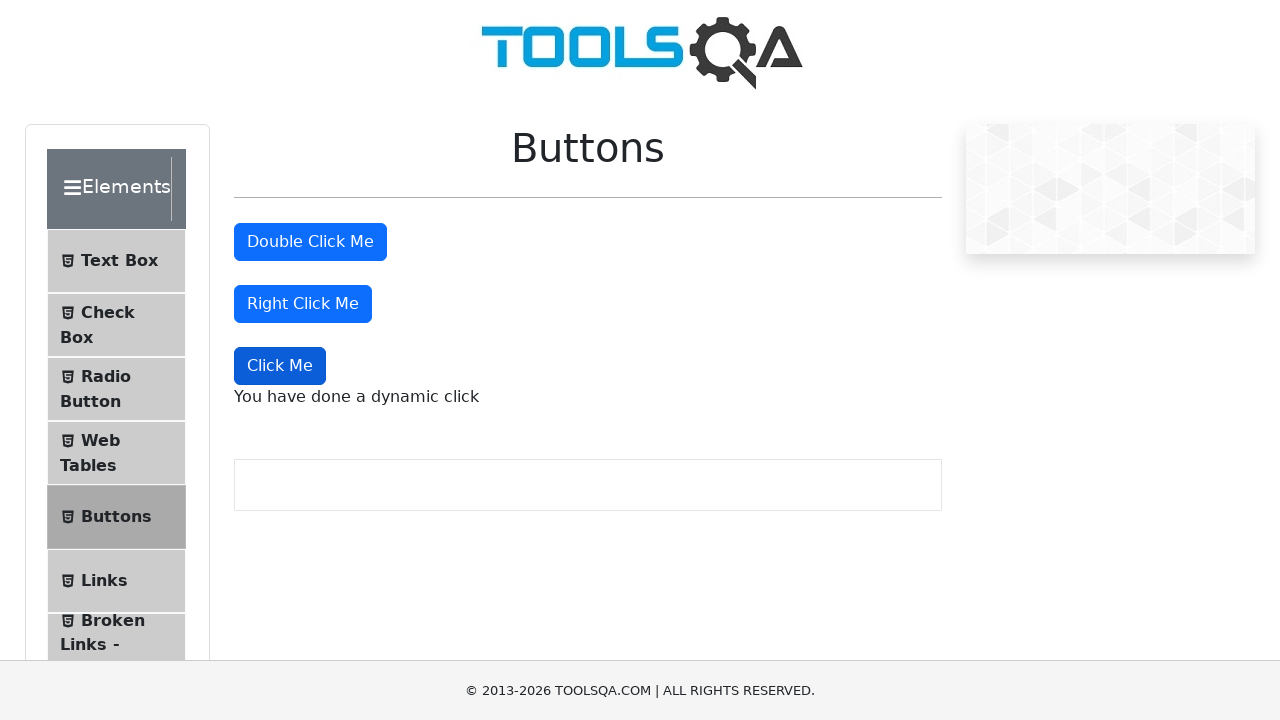

Dynamic click message element appeared
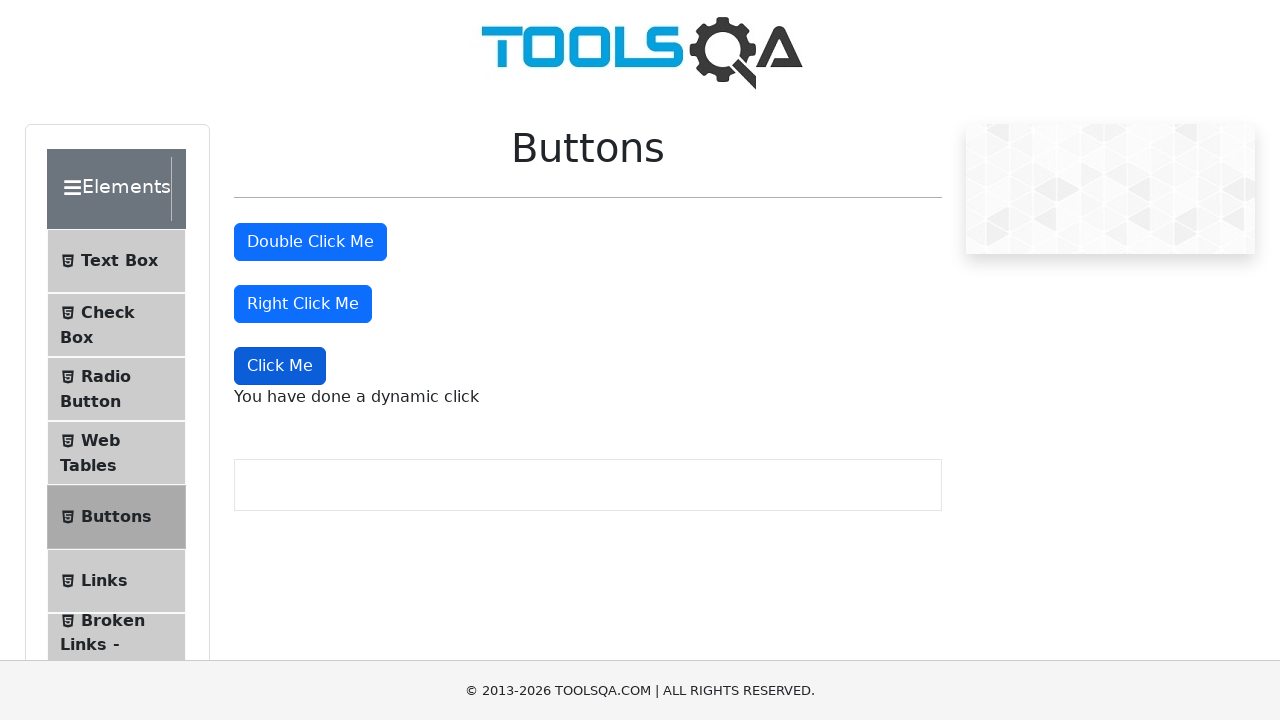

Verified dynamic click message text is correct
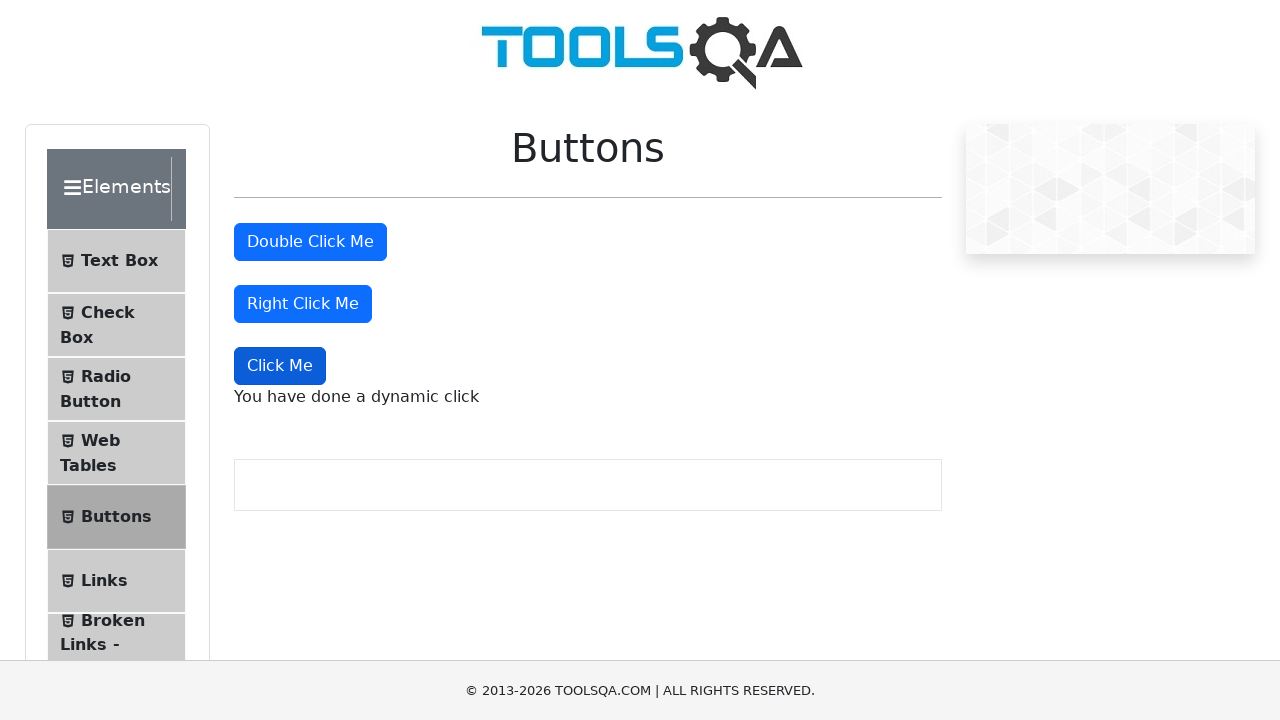

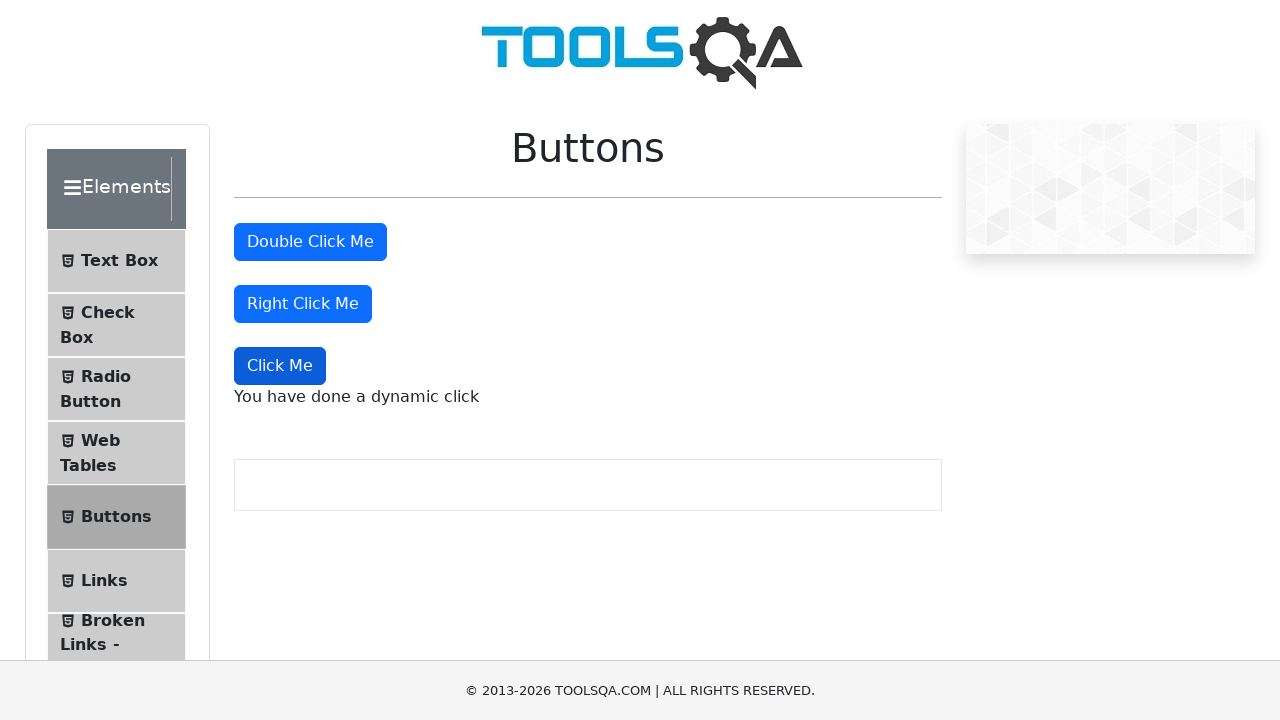